Tests a simple form demo by navigating to the form page, entering a message, clicking the show button, and verifying the output matches the input

Starting URL: https://www.lambdatest.com/selenium-playground

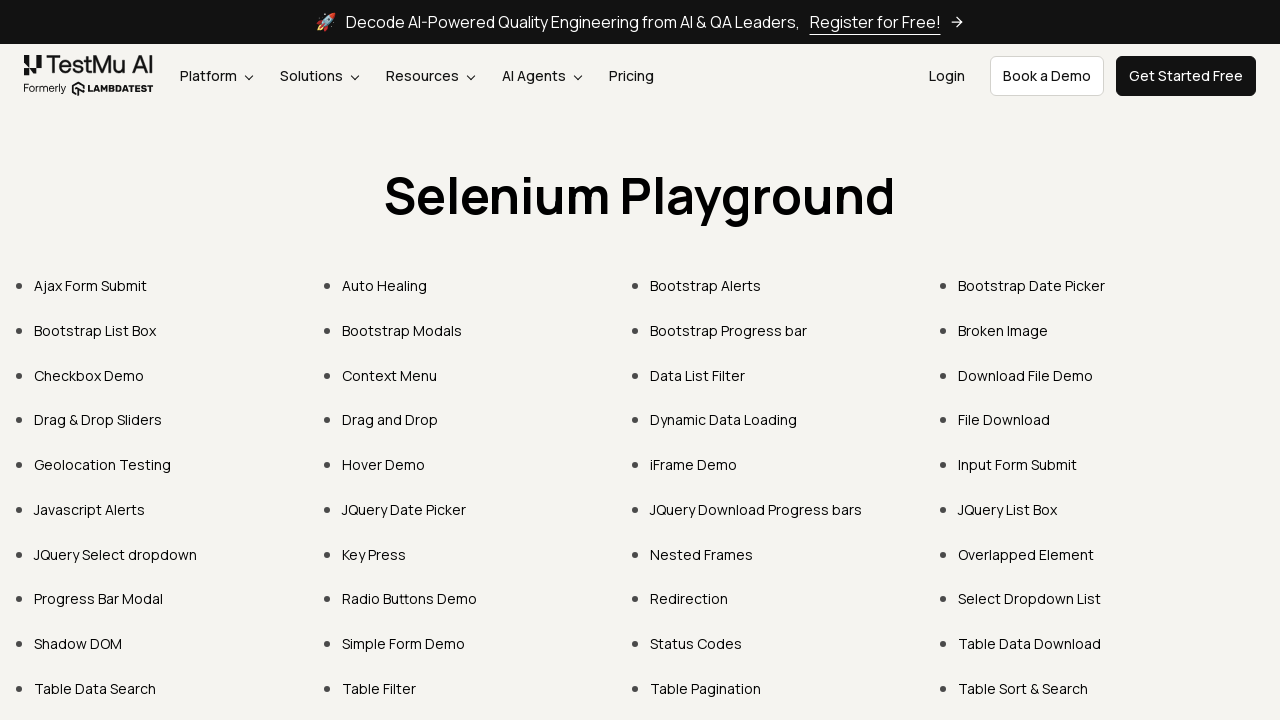

Clicked on the simple form demo link at (404, 644) on a[href*='simple-form-demo']
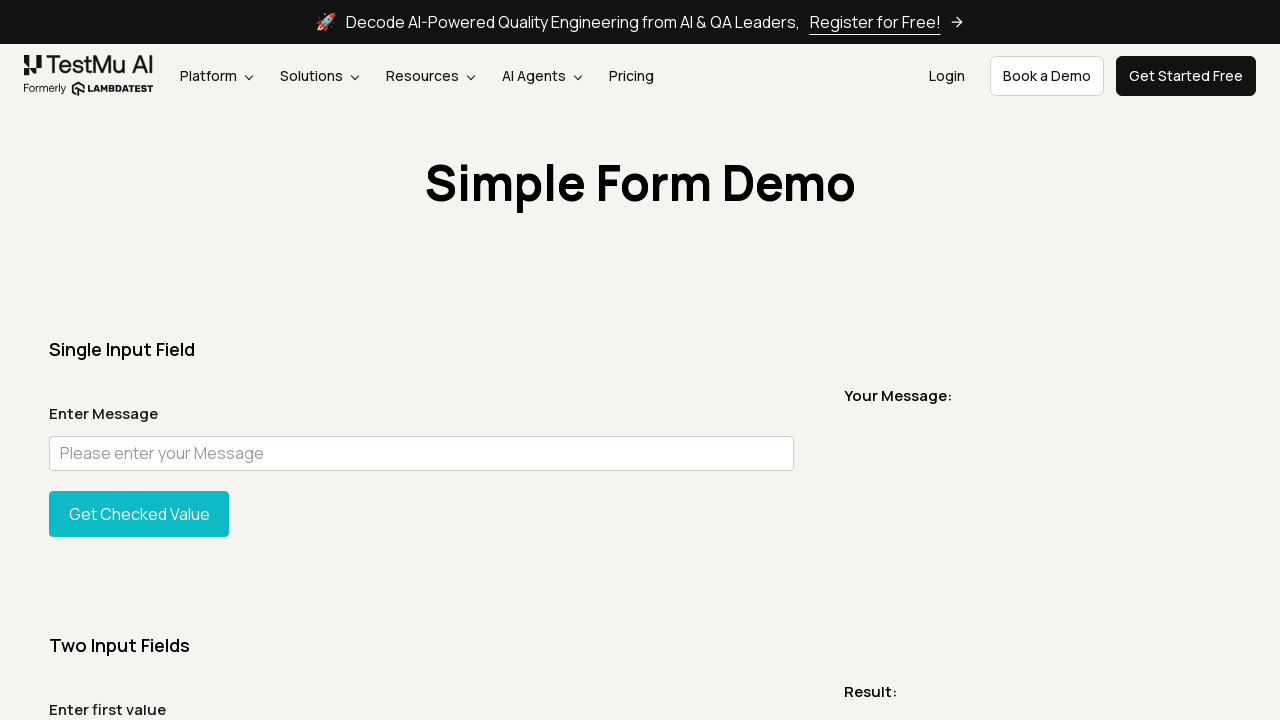

Verified URL contains 'simple-form-demo'
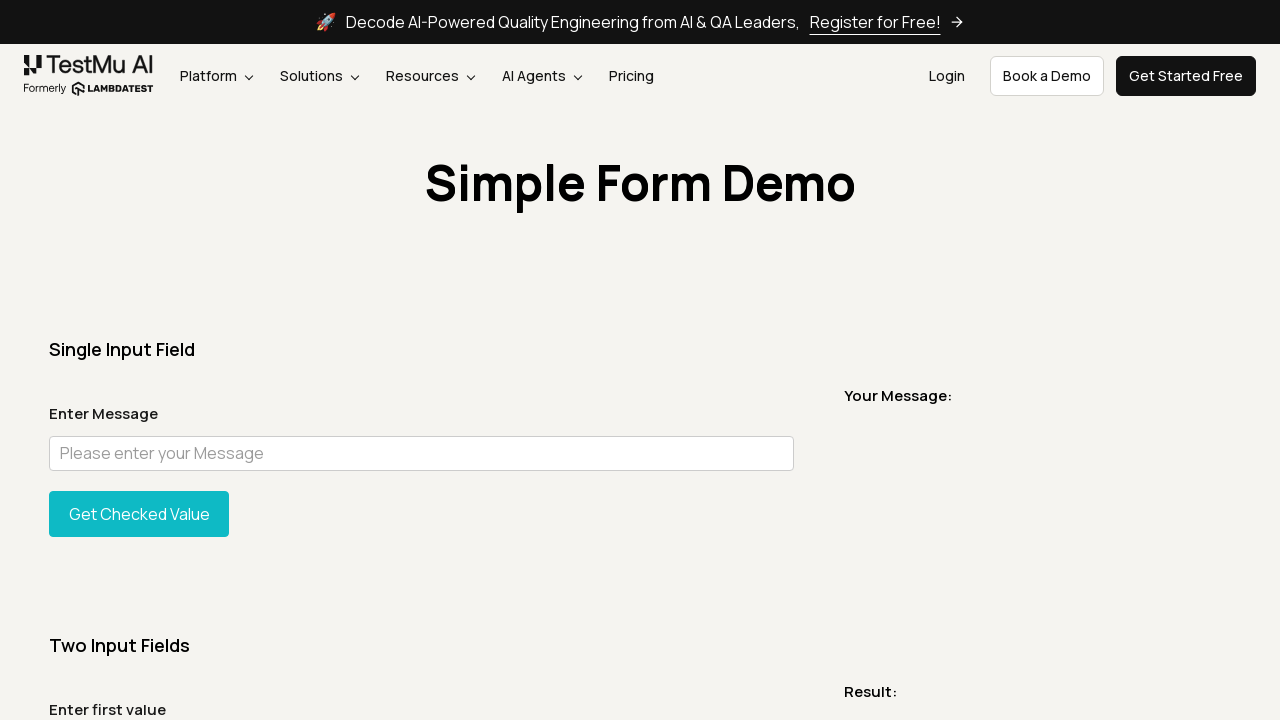

Filled input field with message: 'Welcome to LambdaTest' on #user-message
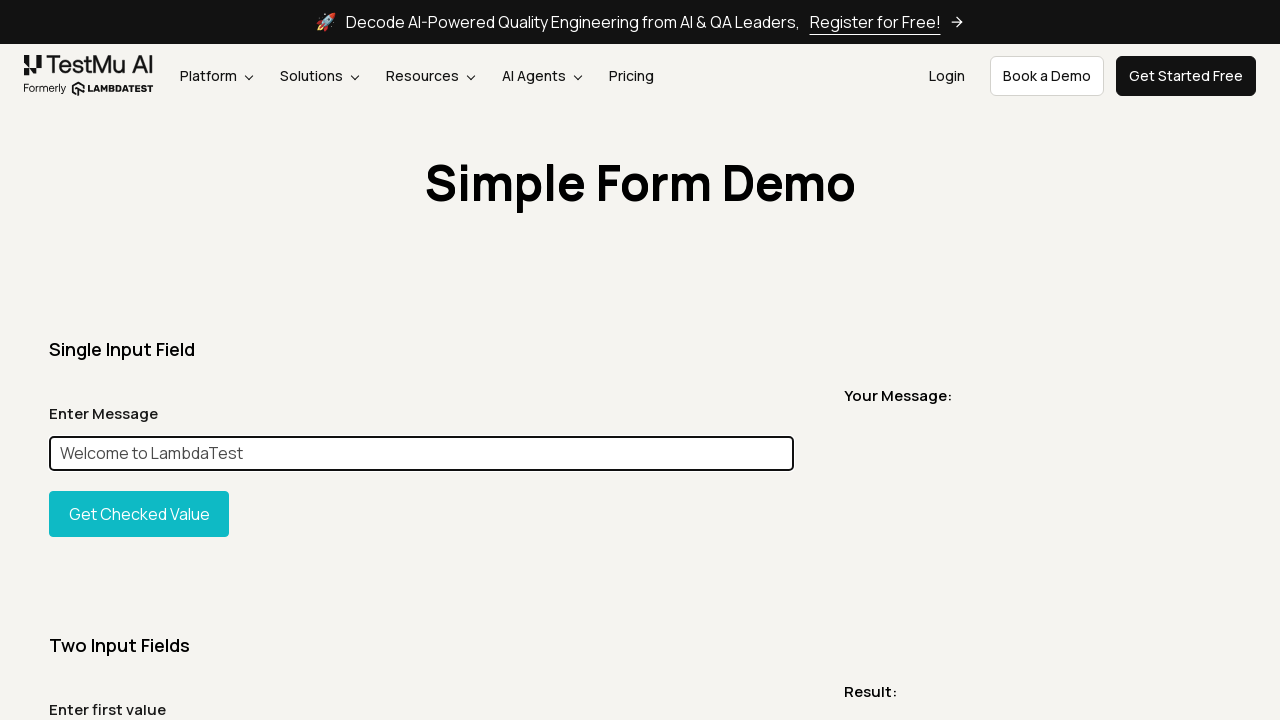

Clicked the show input button at (139, 514) on #showInput
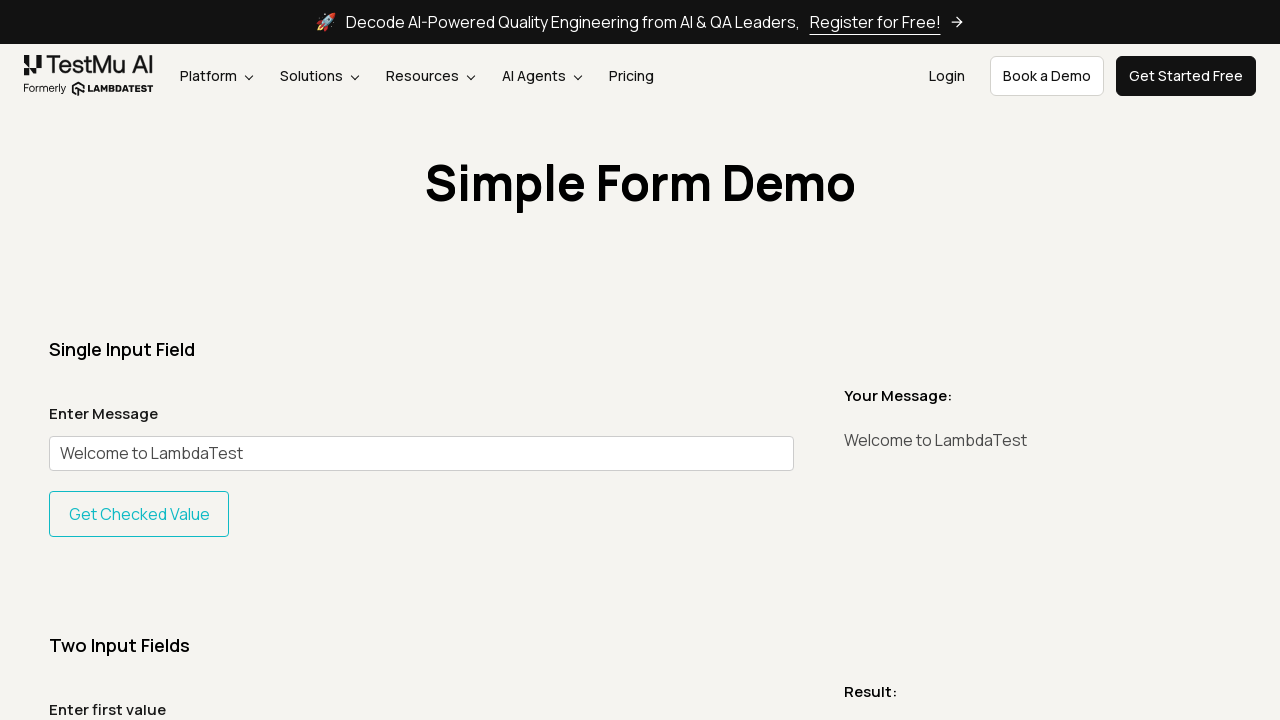

Verified output message matches input: 'Welcome to LambdaTest'
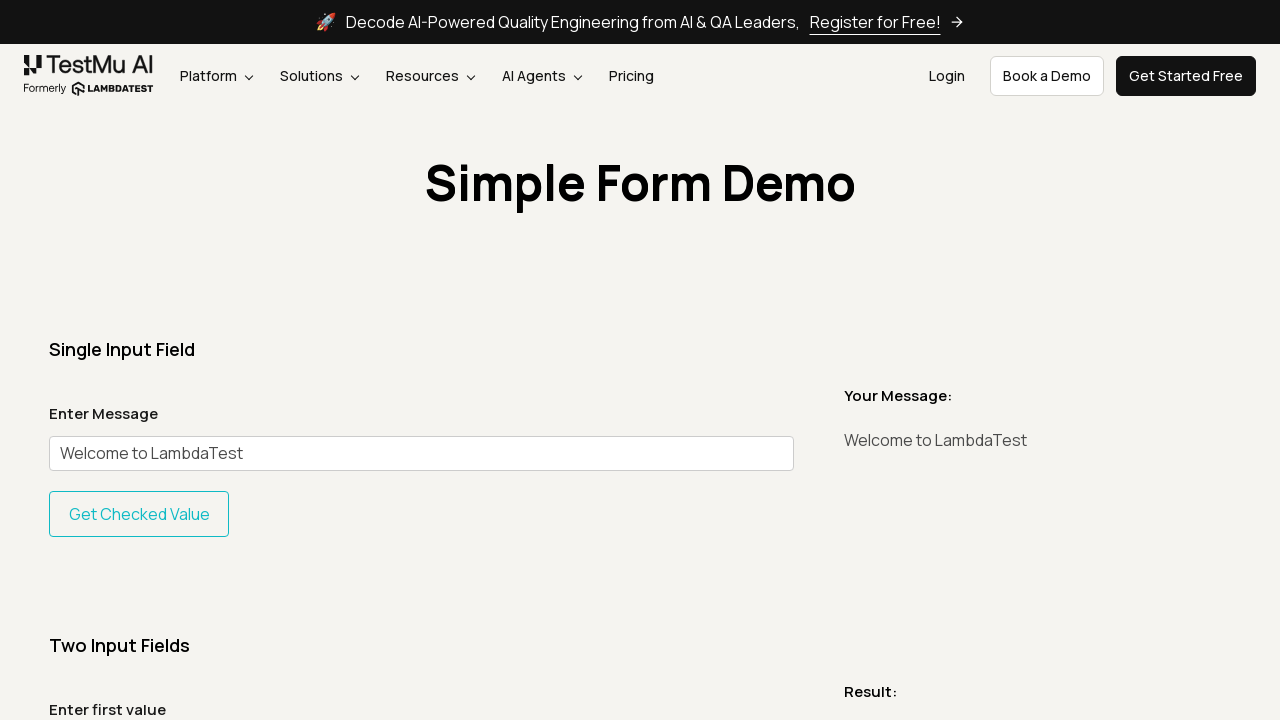

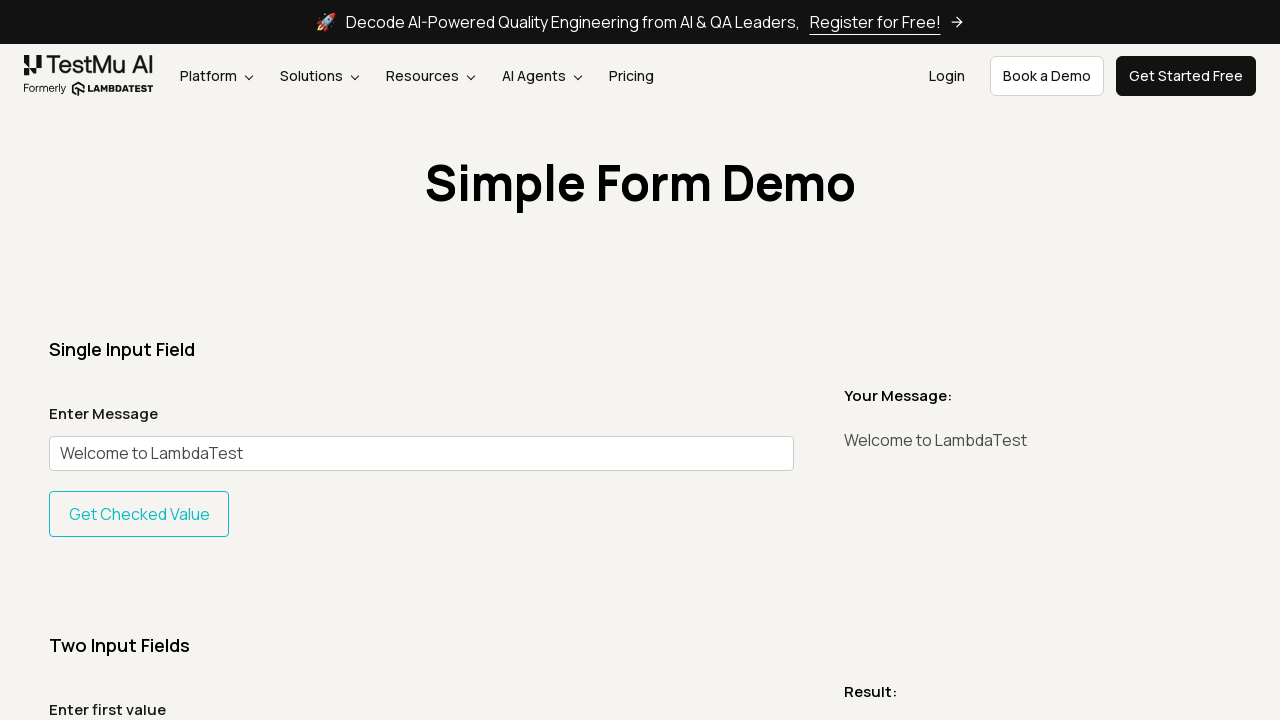